Tests a checkout form by filling in personal information (first name, last name, username, address, email), selecting country and state from dropdowns, entering zip code, and filling credit card details (name, number, expiration, CVV), then submitting the form.

Starting URL: https://getbootstrap.com/docs/4.0/examples/checkout/

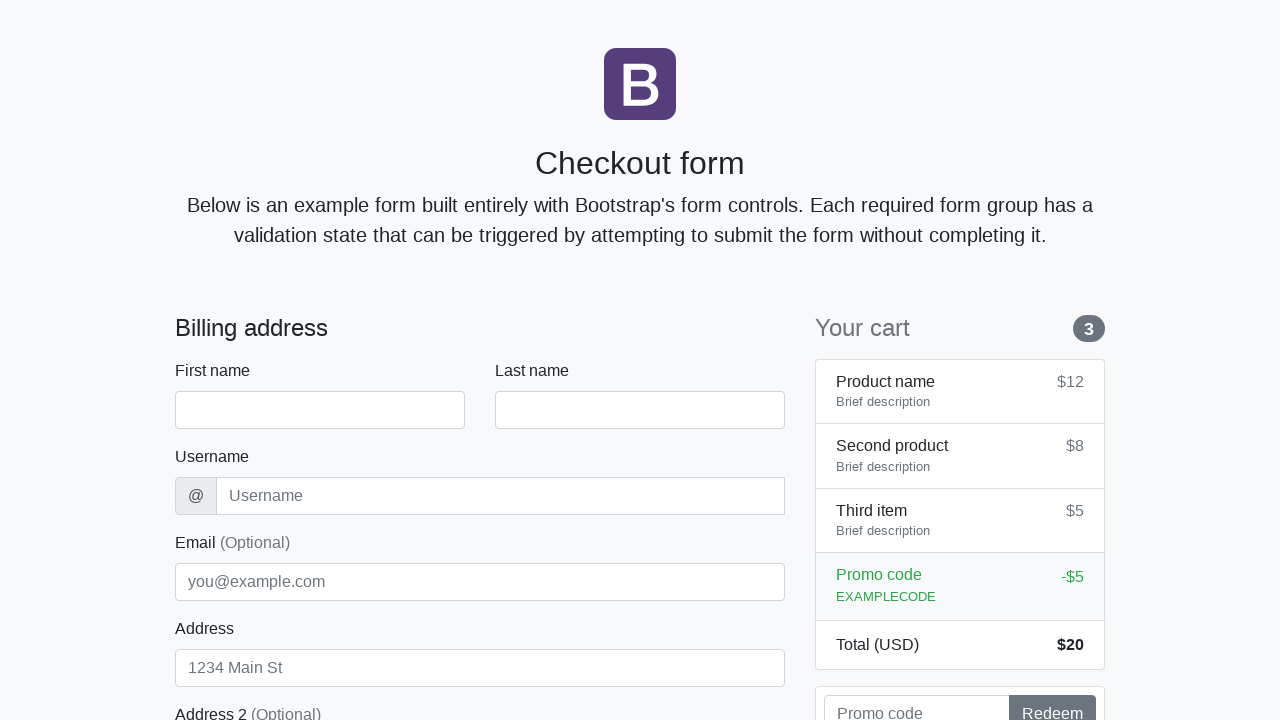

Waited for checkout form to load
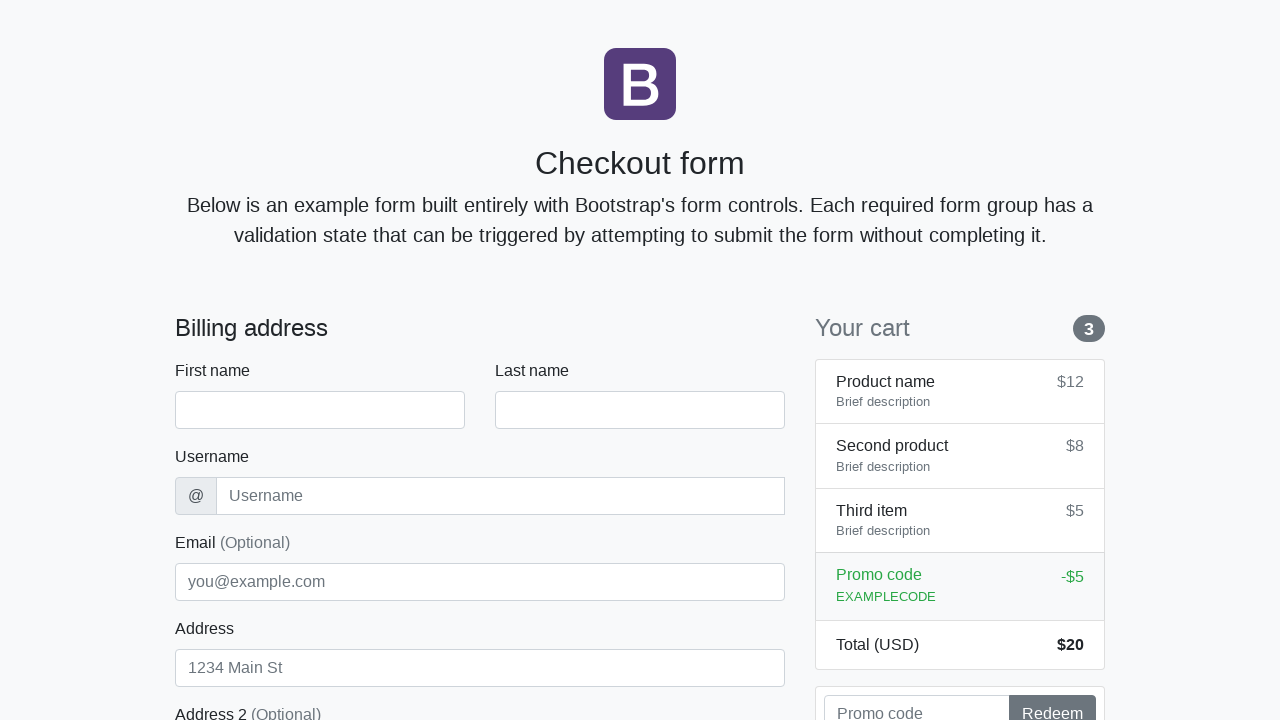

Filled first name field with 'Marcus' on #firstName
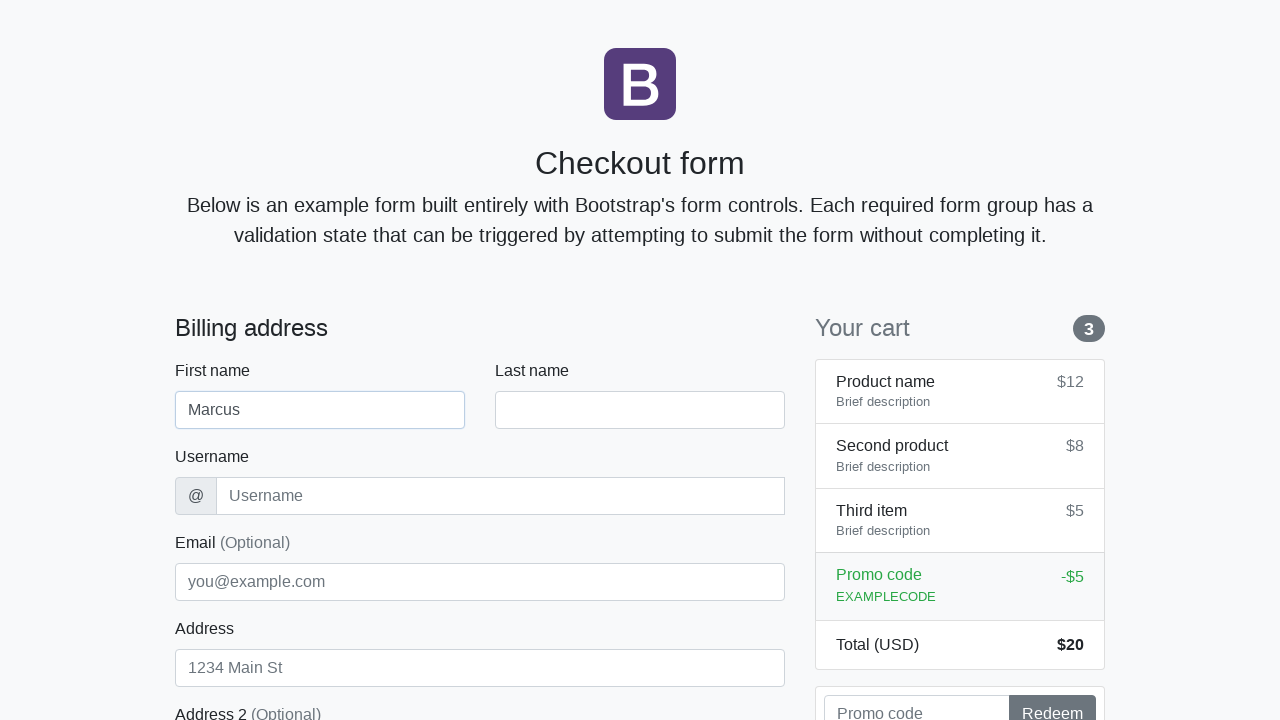

Filled last name field with 'Johnson' on #lastName
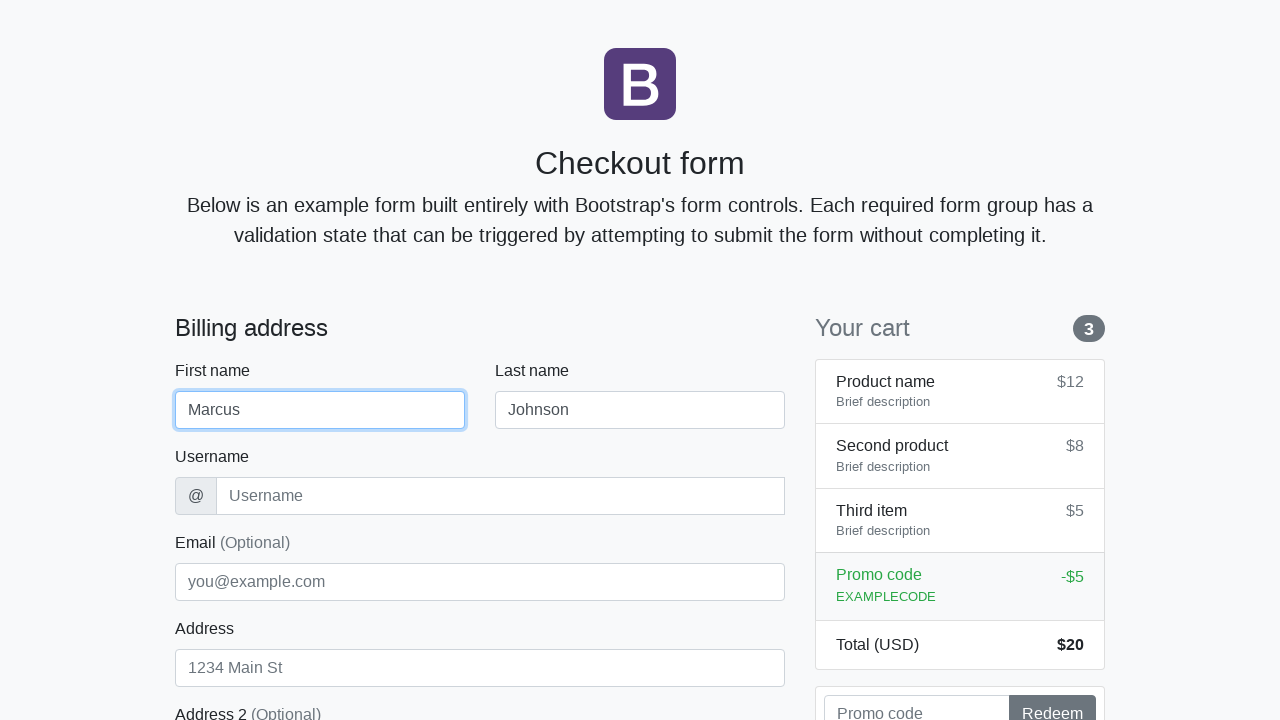

Filled username field with 'mjohnson2024' on #username
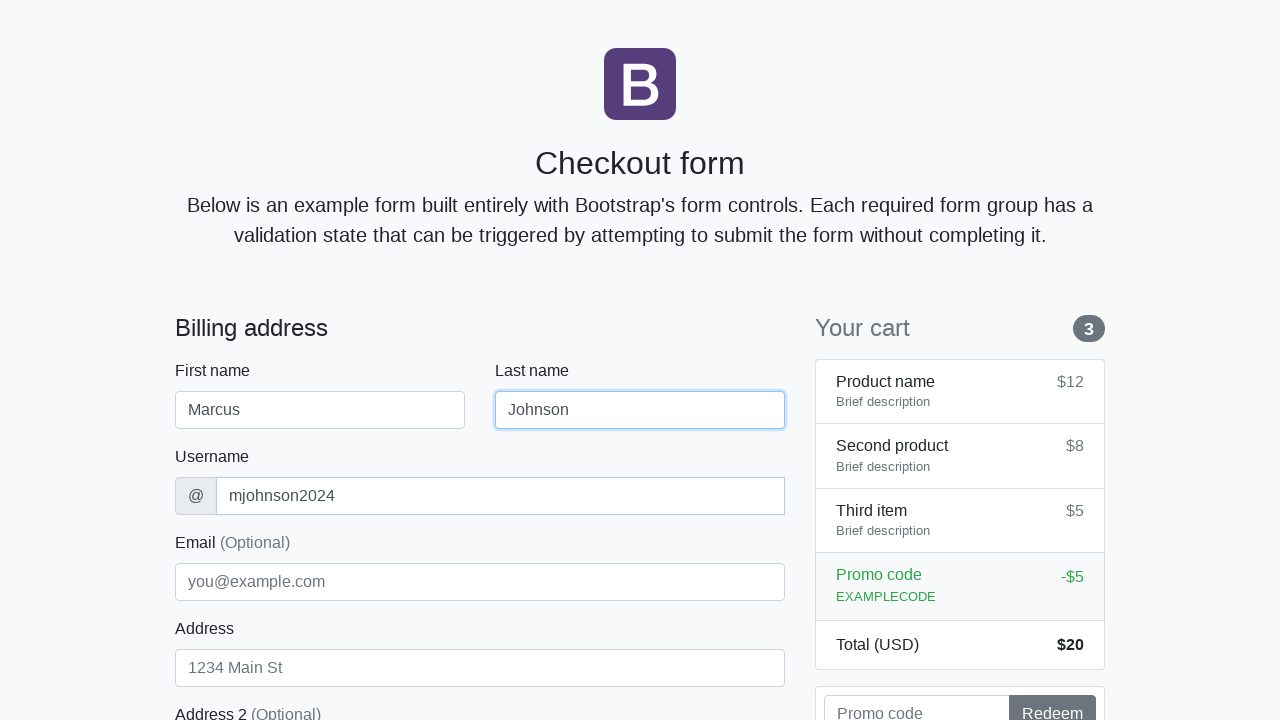

Filled address field with '742 Evergreen Terrace' on #address
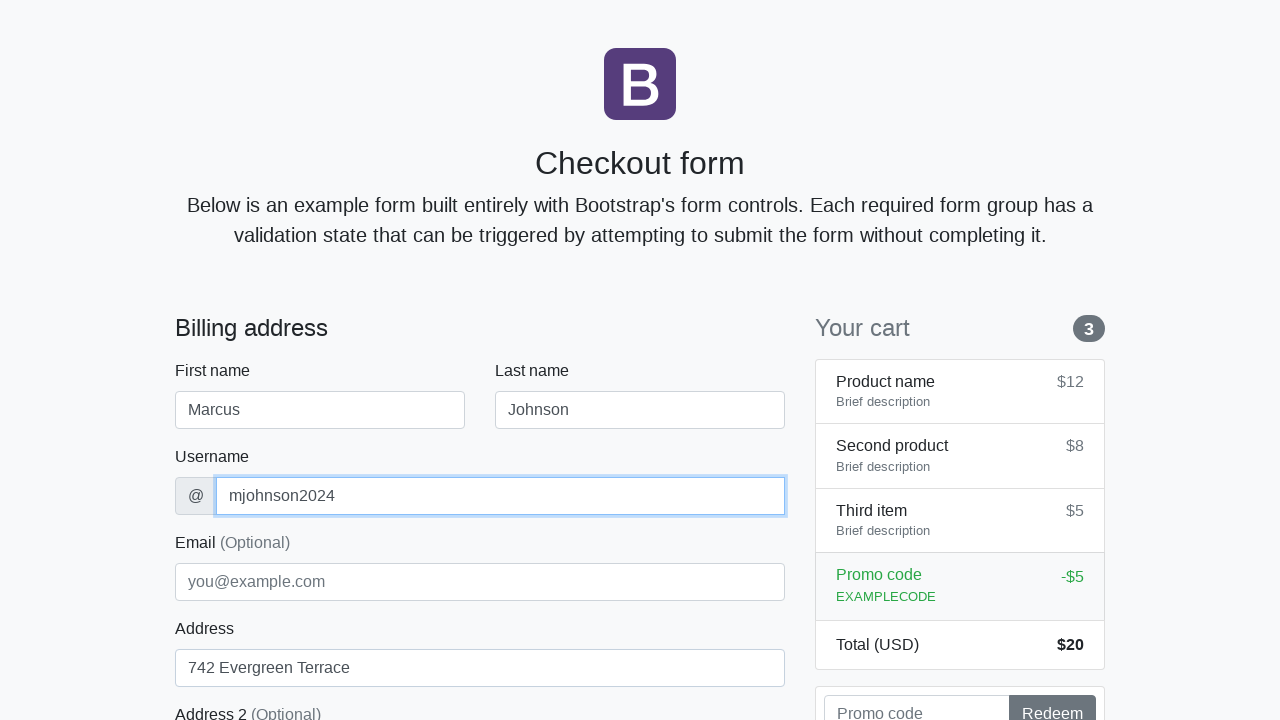

Filled email field with 'marcus.johnson@example.com' on #email
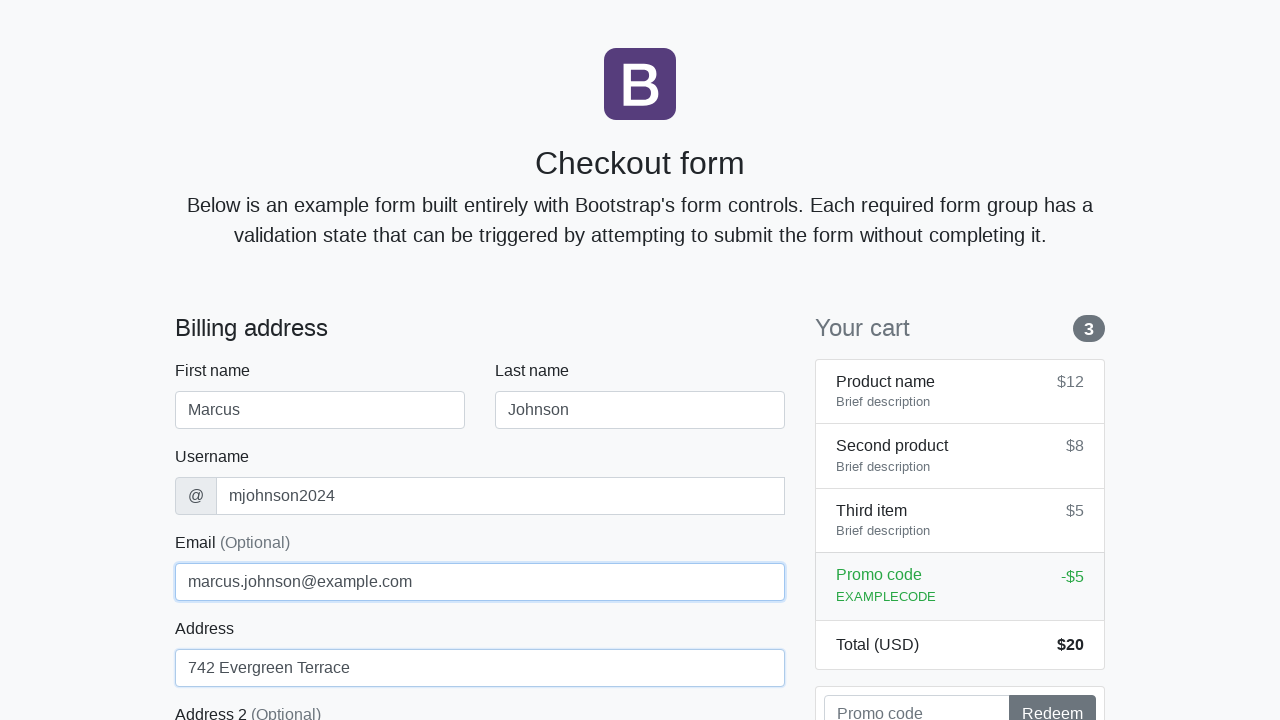

Selected 'United States' from country dropdown on #country
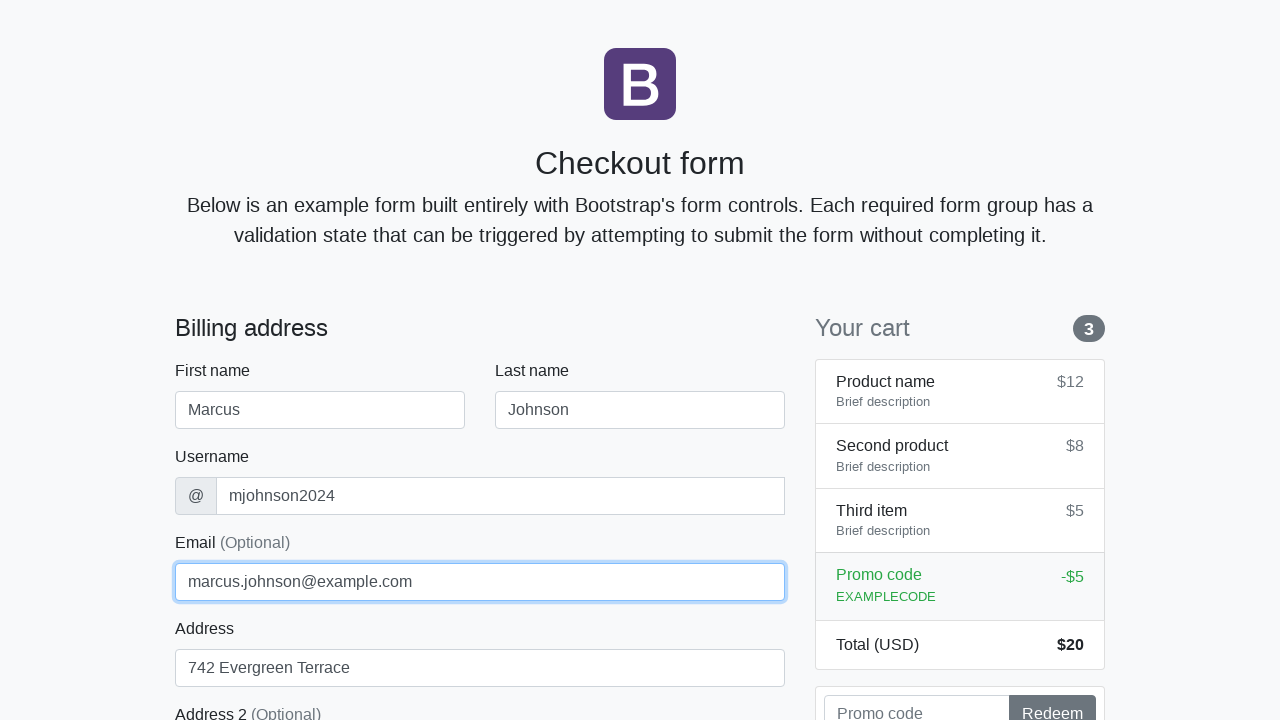

Selected 'California' from state dropdown on #state
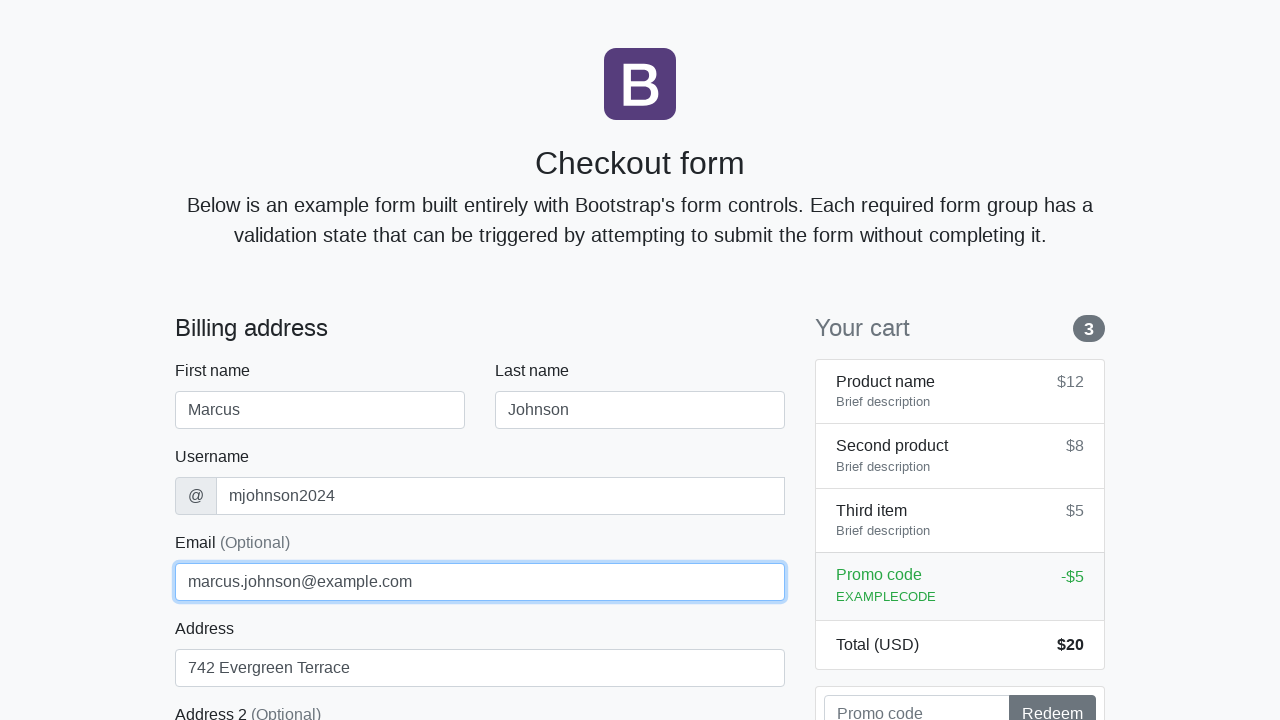

Filled zip code field with '94102' on #zip
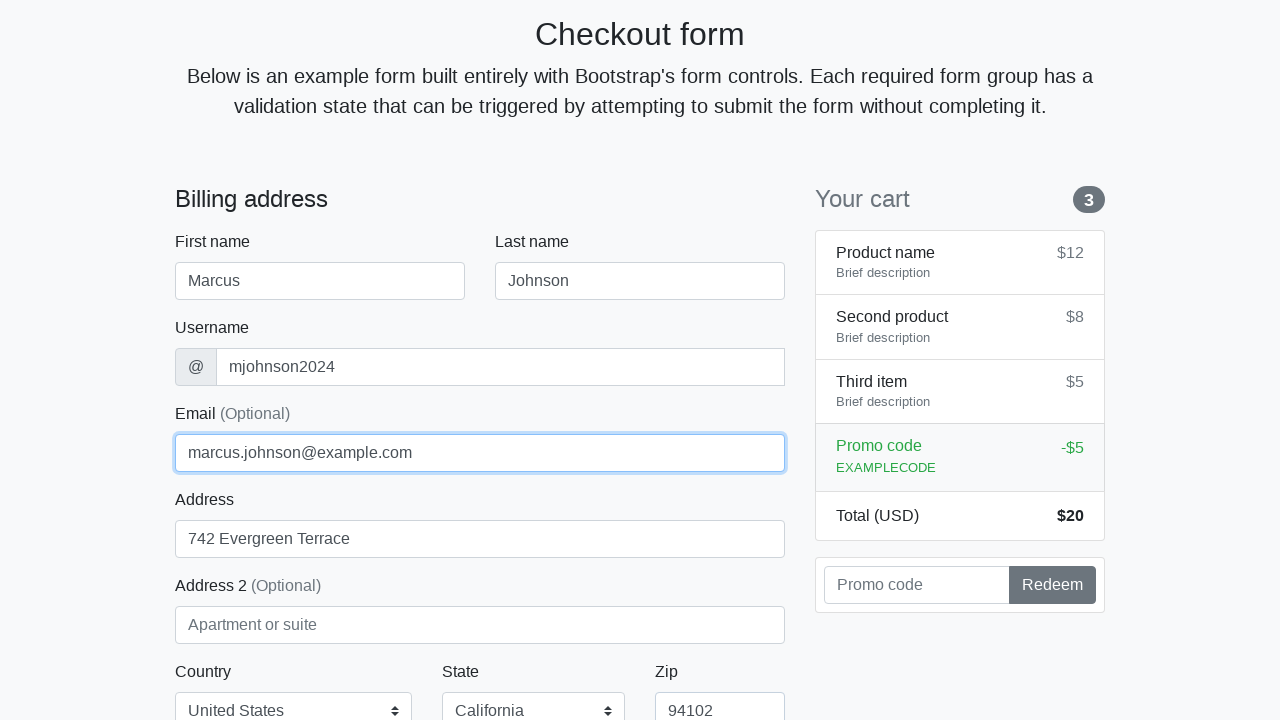

Filled credit card name field with 'Marcus Johnson' on #cc-name
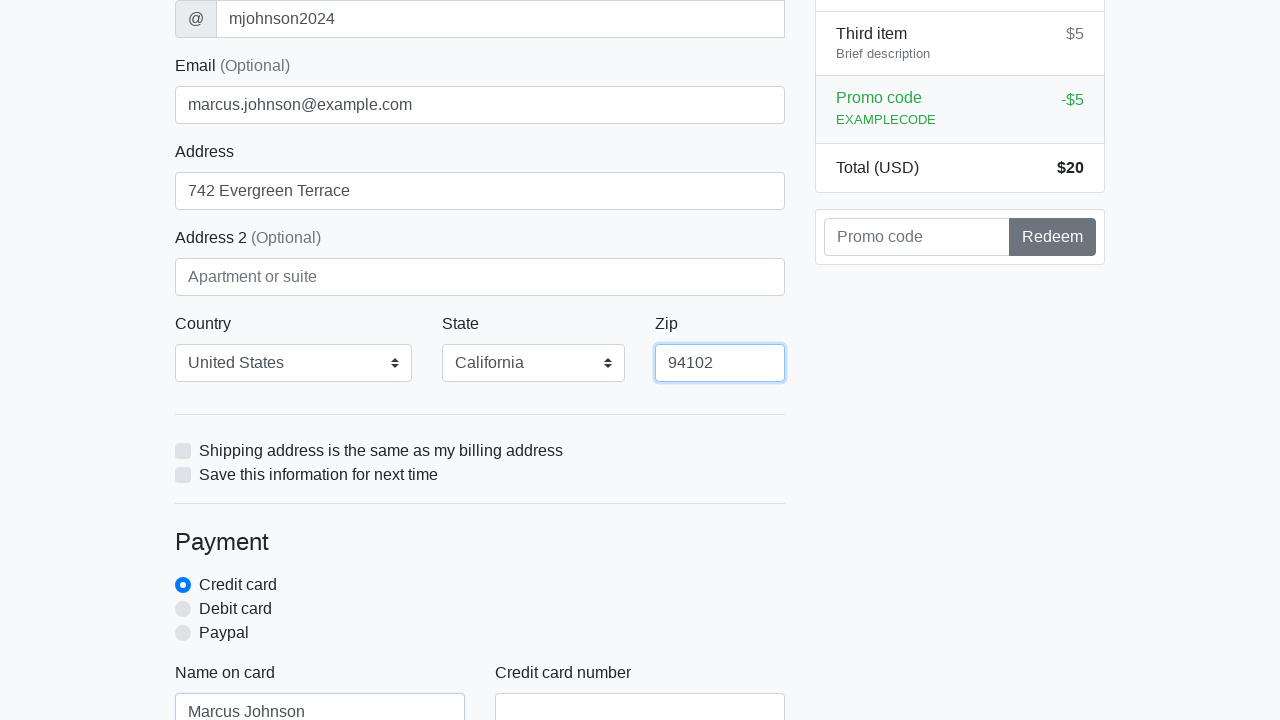

Filled credit card number field with '4532015112830366' on #cc-number
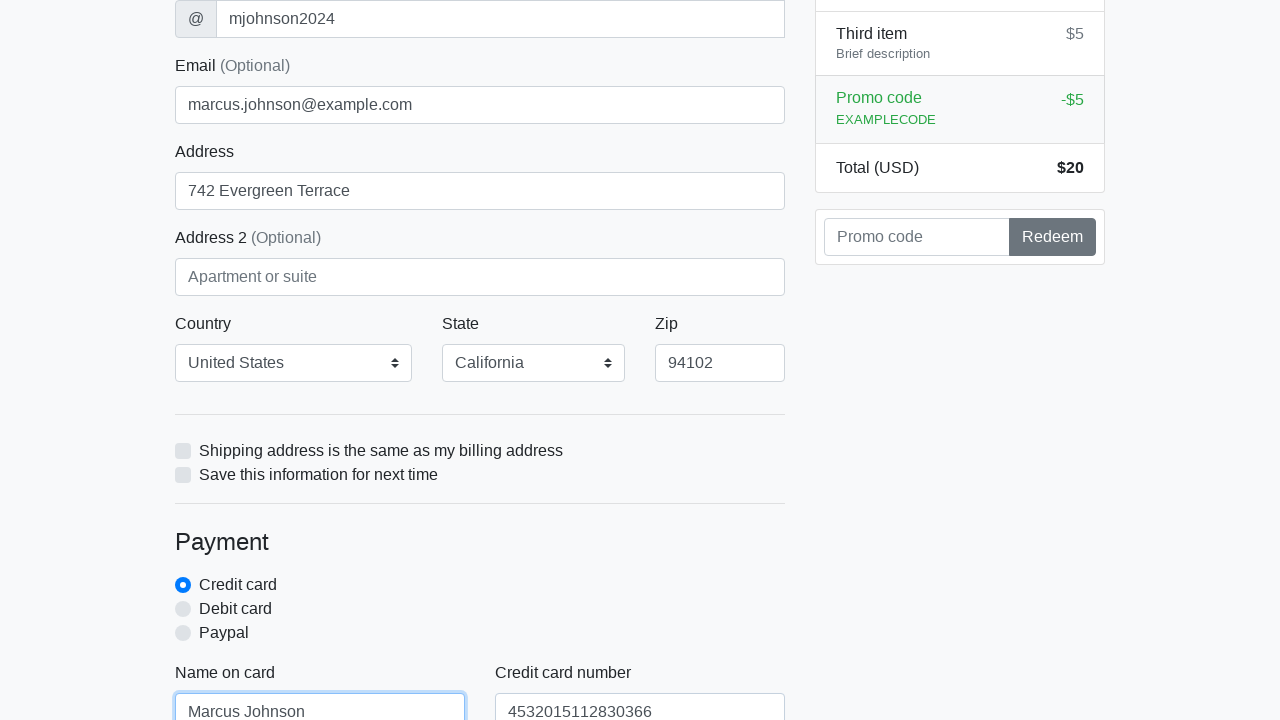

Filled credit card expiration field with '12/2025' on #cc-expiration
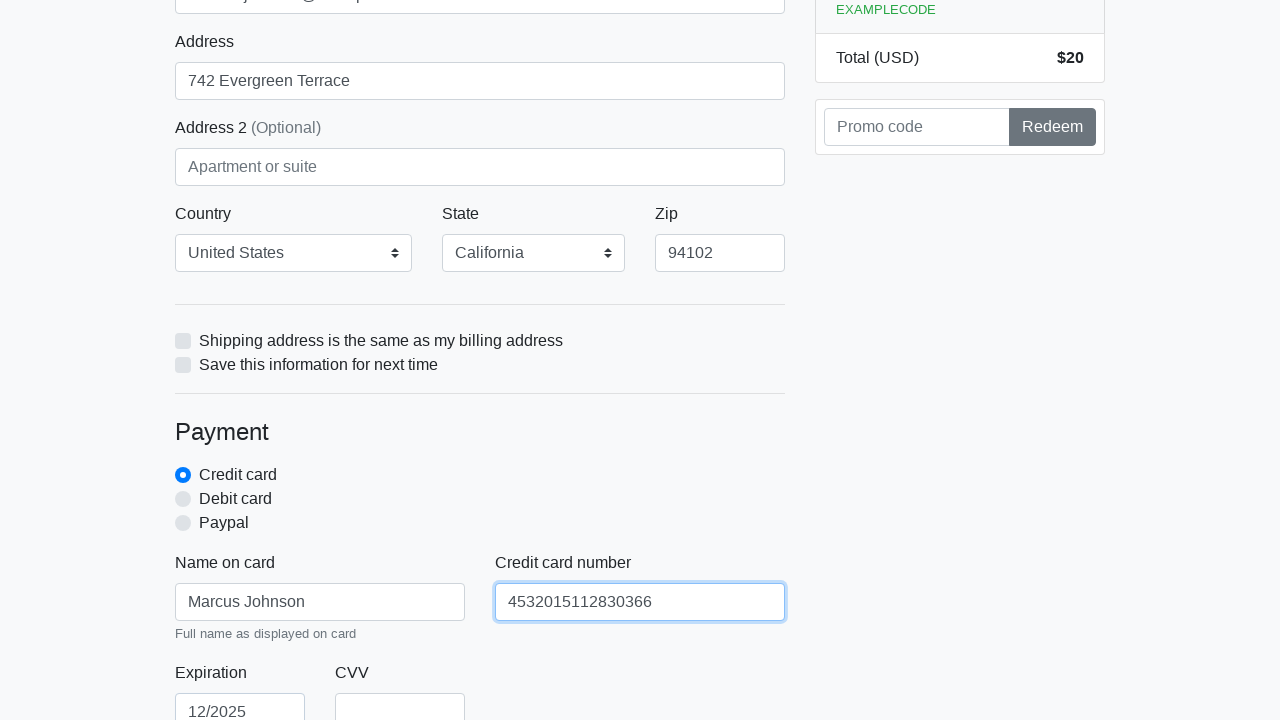

Filled credit card CVV field with '123' on #cc-cvv
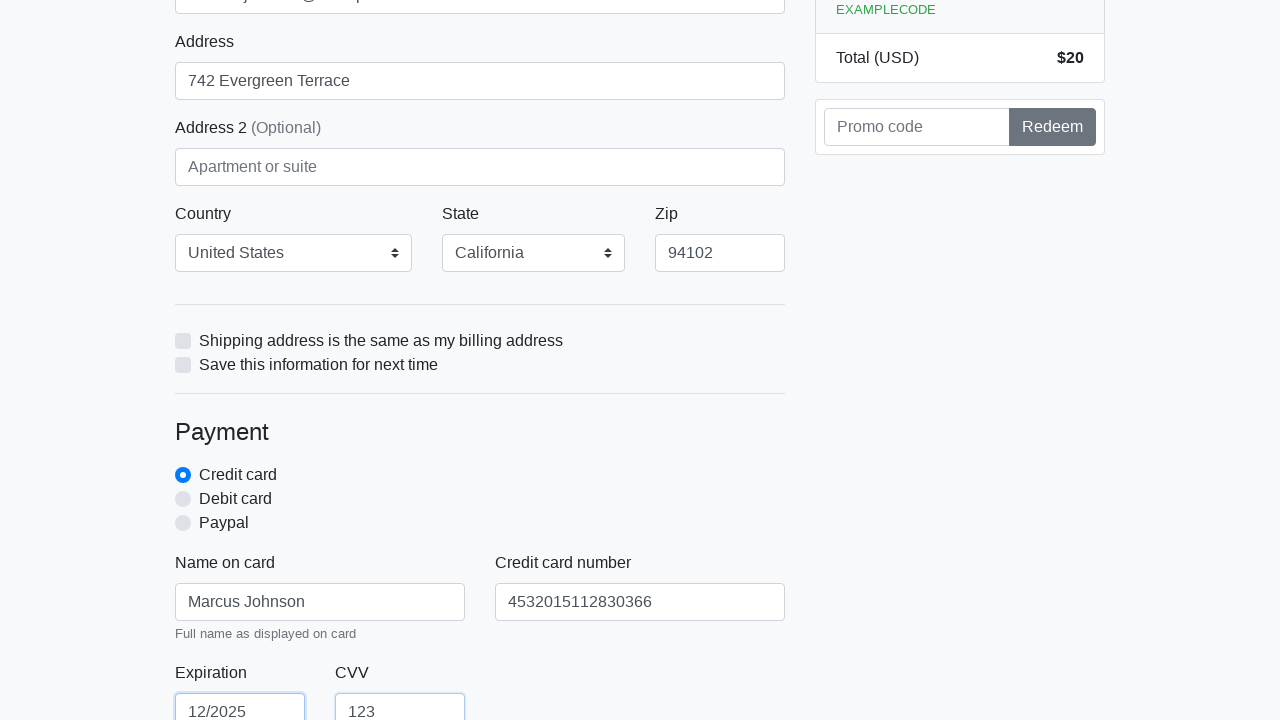

Clicked the form submit button to process purchase at (480, 500) on xpath=/html/body/div/div[2]/div[2]/form/button
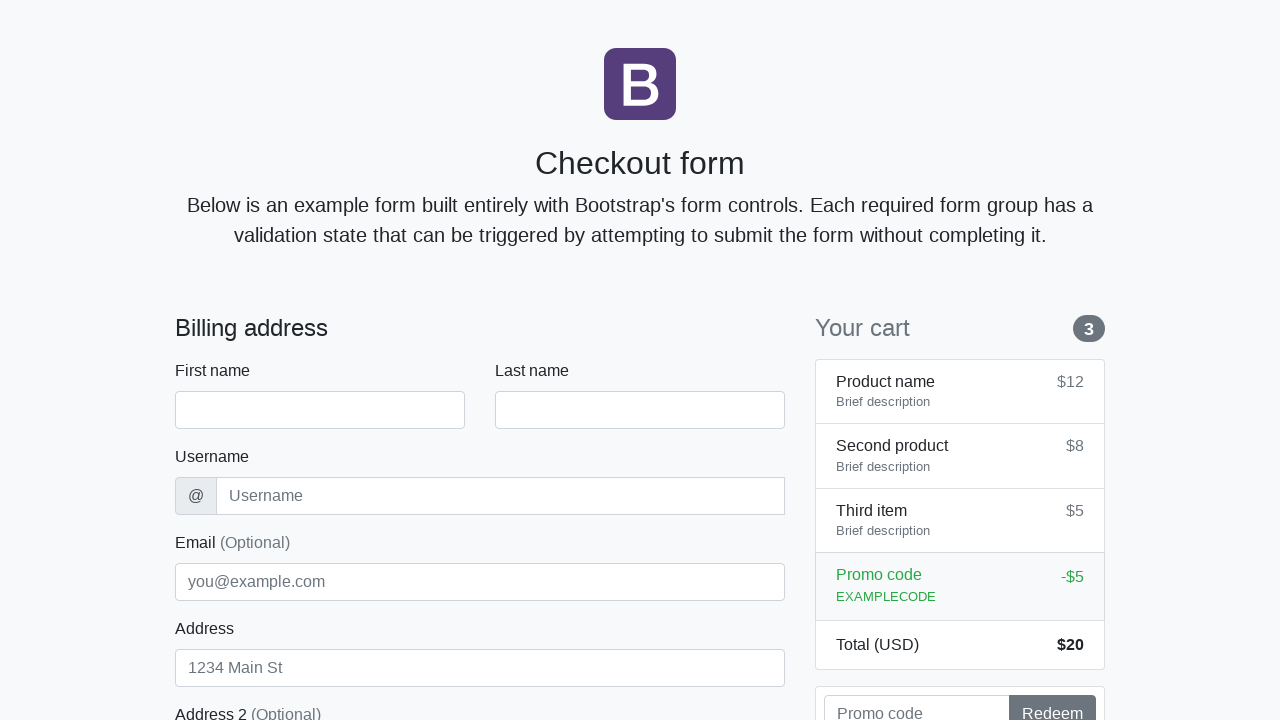

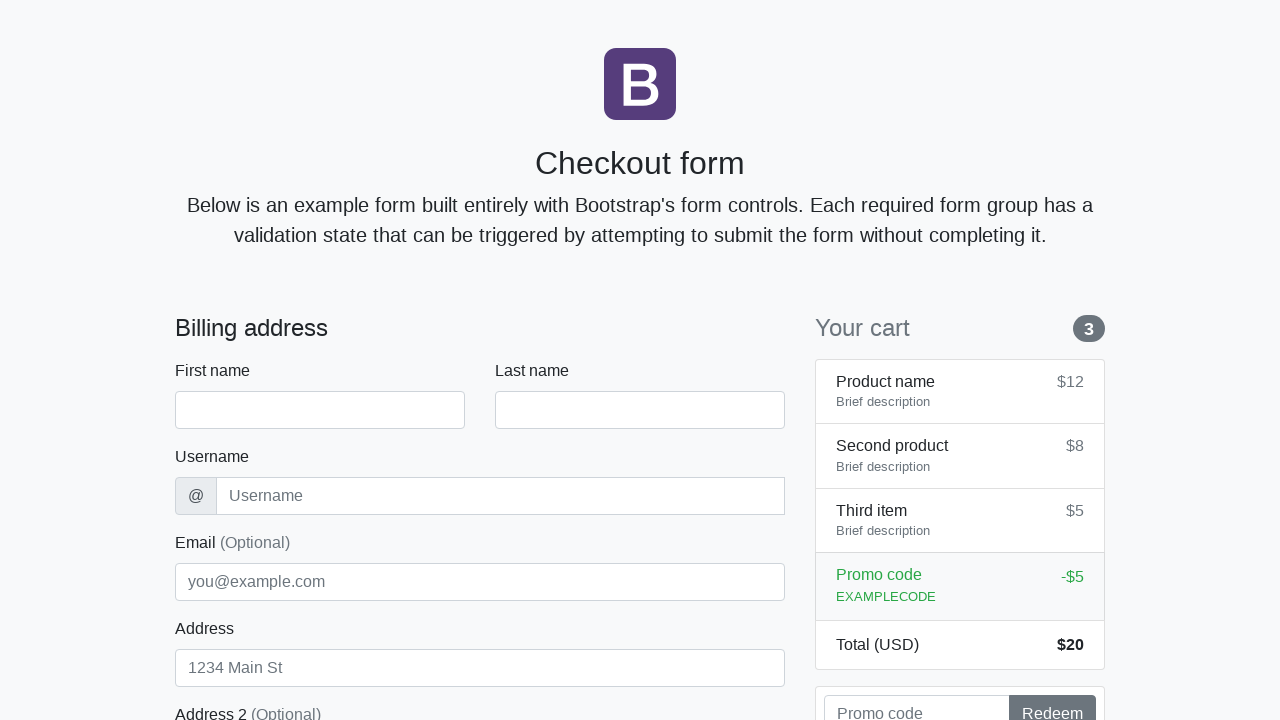